Navigates to a login practice page and verifies the page loads by checking the title and URL are accessible.

Starting URL: https://rahulshettyacademy.com/loginpagePractise/

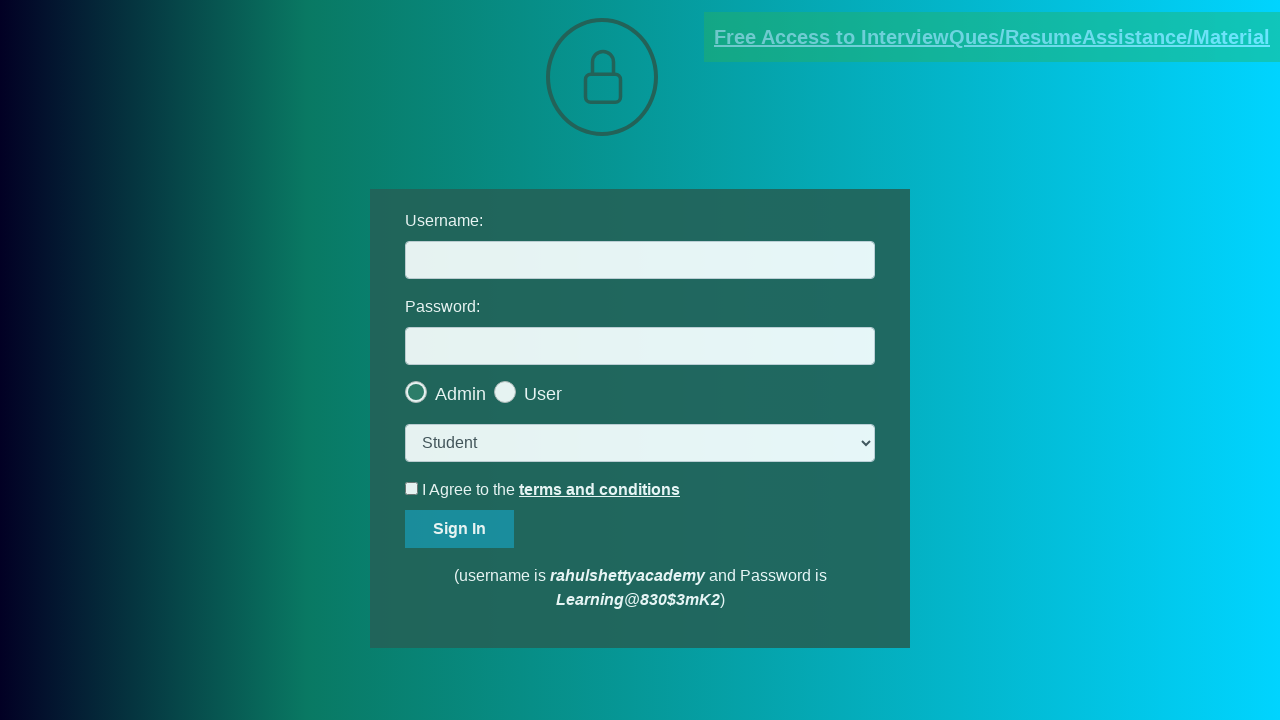

Waited for page to reach domcontentloaded state
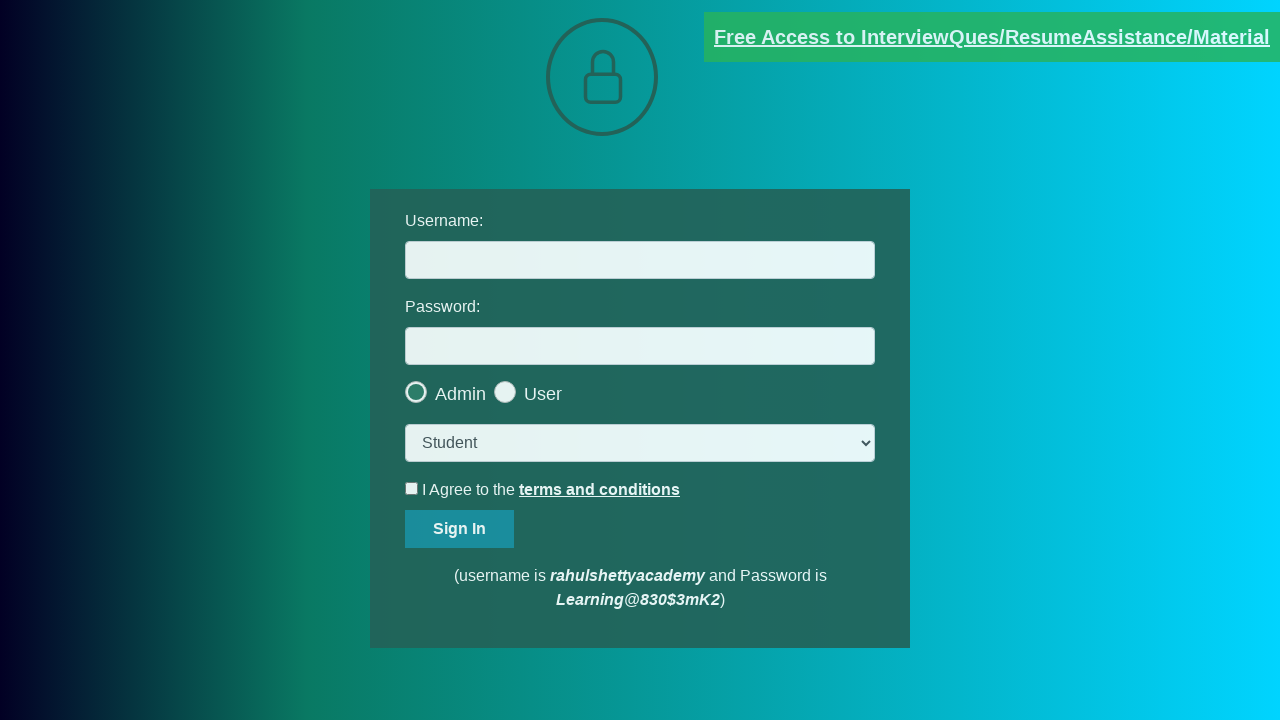

Retrieved page title: LoginPage Practise | Rahul Shetty Academy
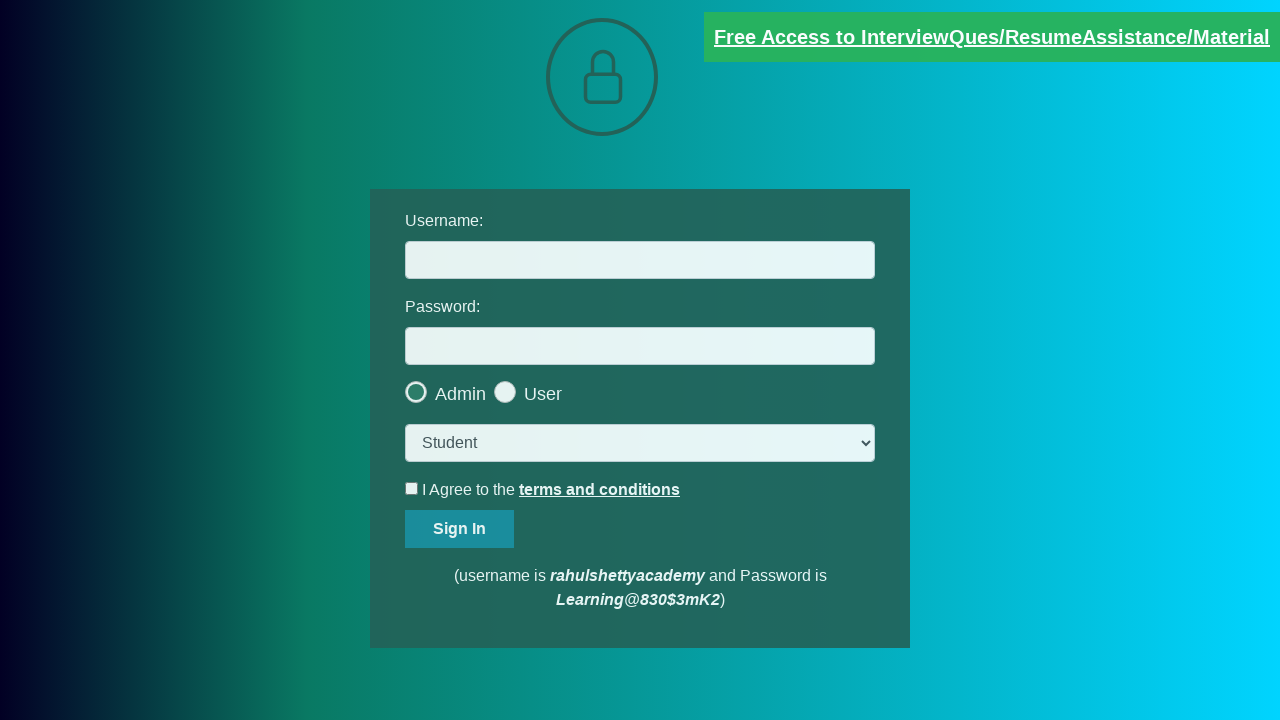

Retrieved current URL: https://rahulshettyacademy.com/loginpagePractise/
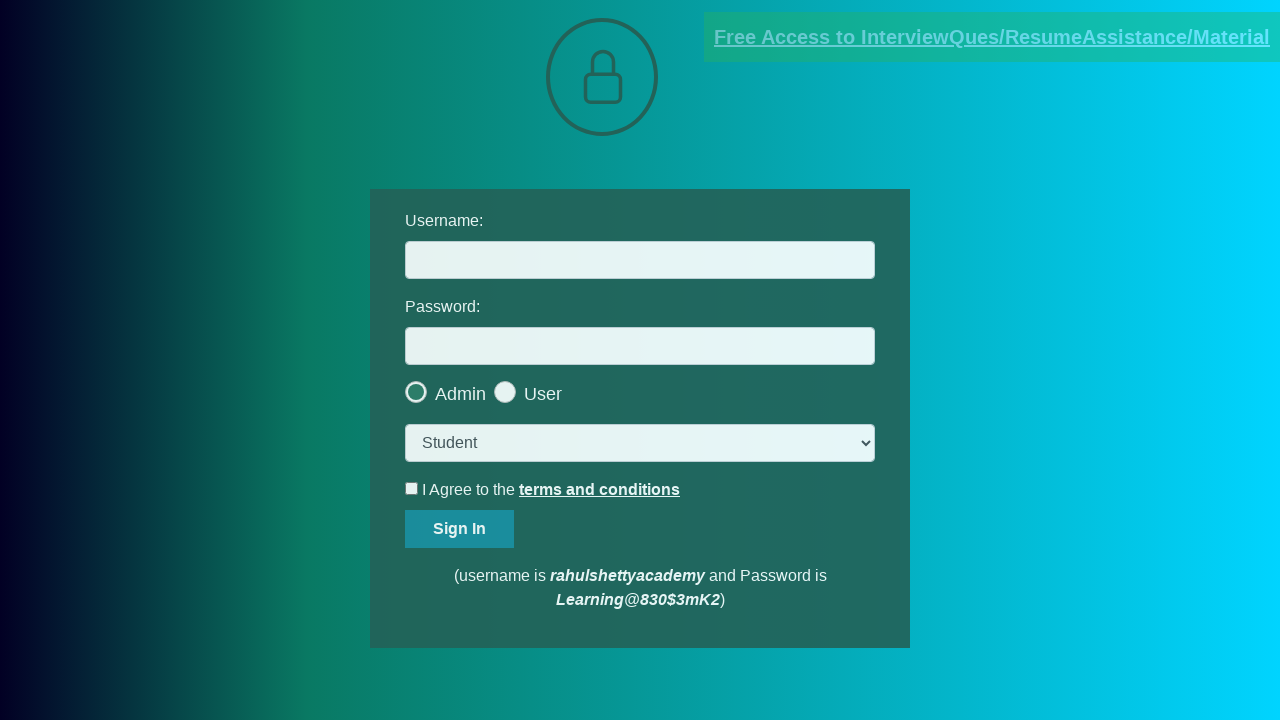

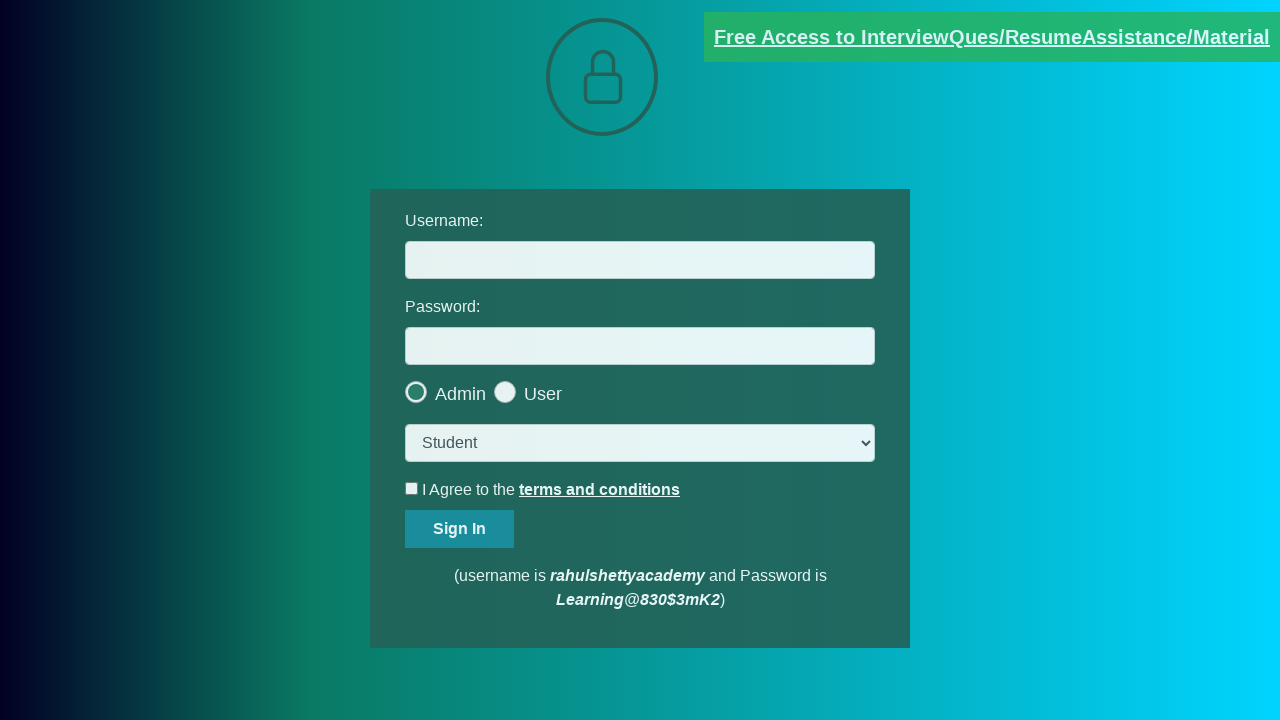